Navigates to Harvard Pilgrim Health Care homepage and verifies the page title

Starting URL: https://www.harvardpilgrim.org/public/home

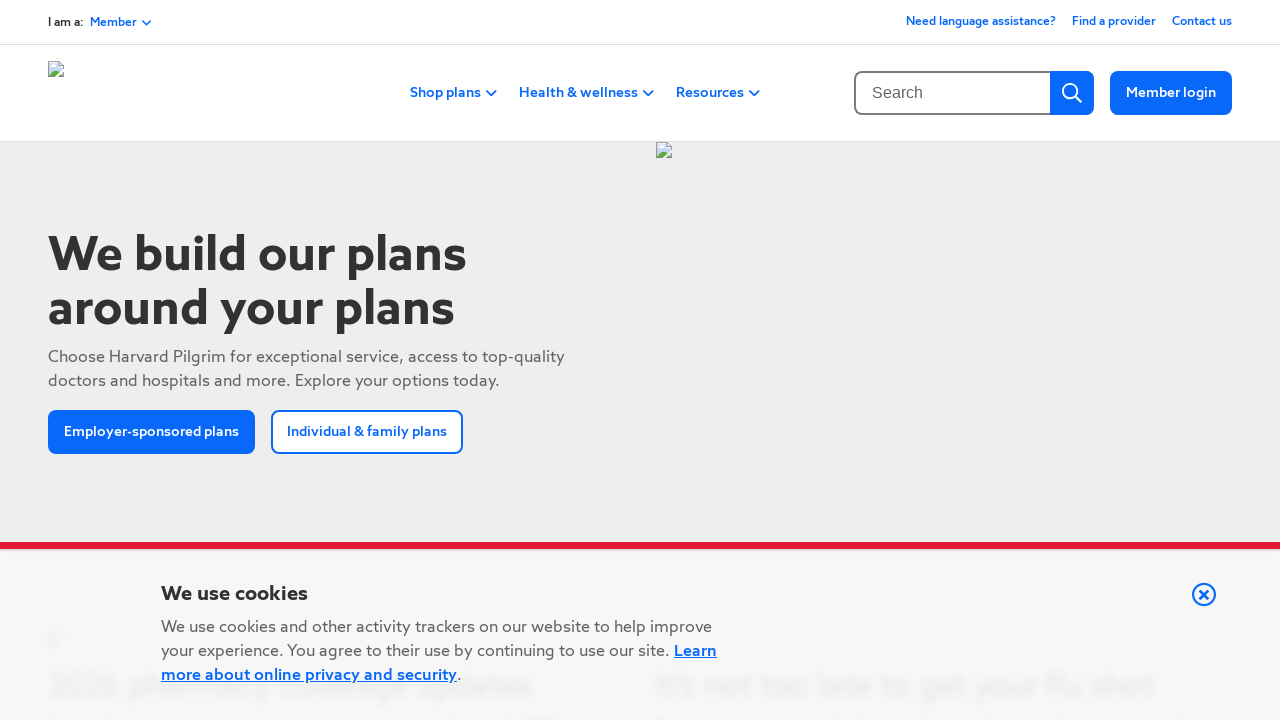

Navigated to Harvard Pilgrim Health Care homepage
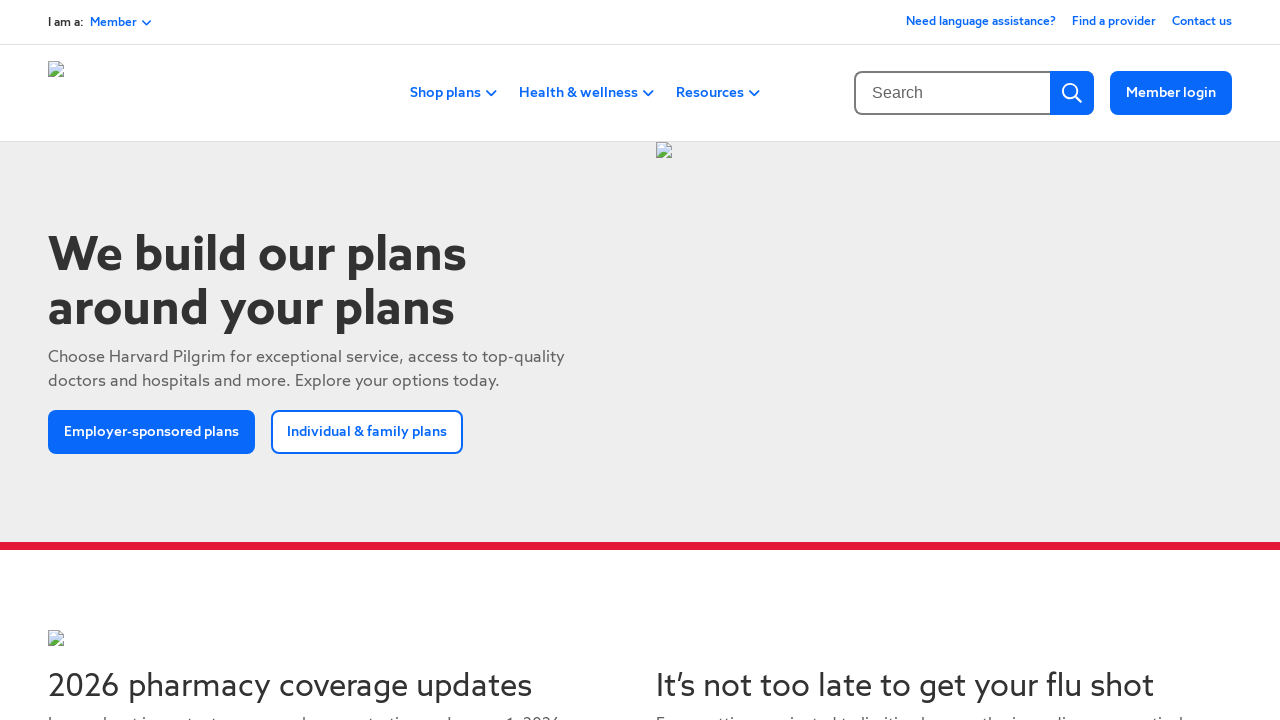

Verified page title contains 'Harvard Pilgrim Health Care'
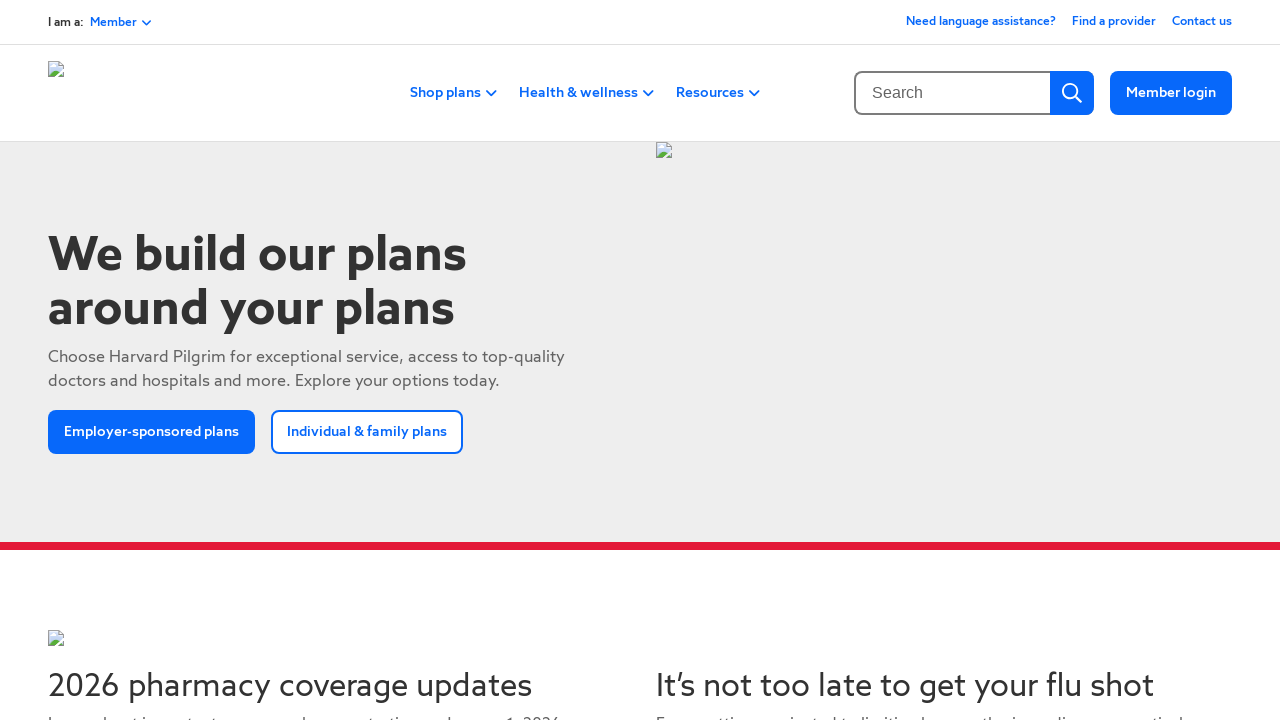

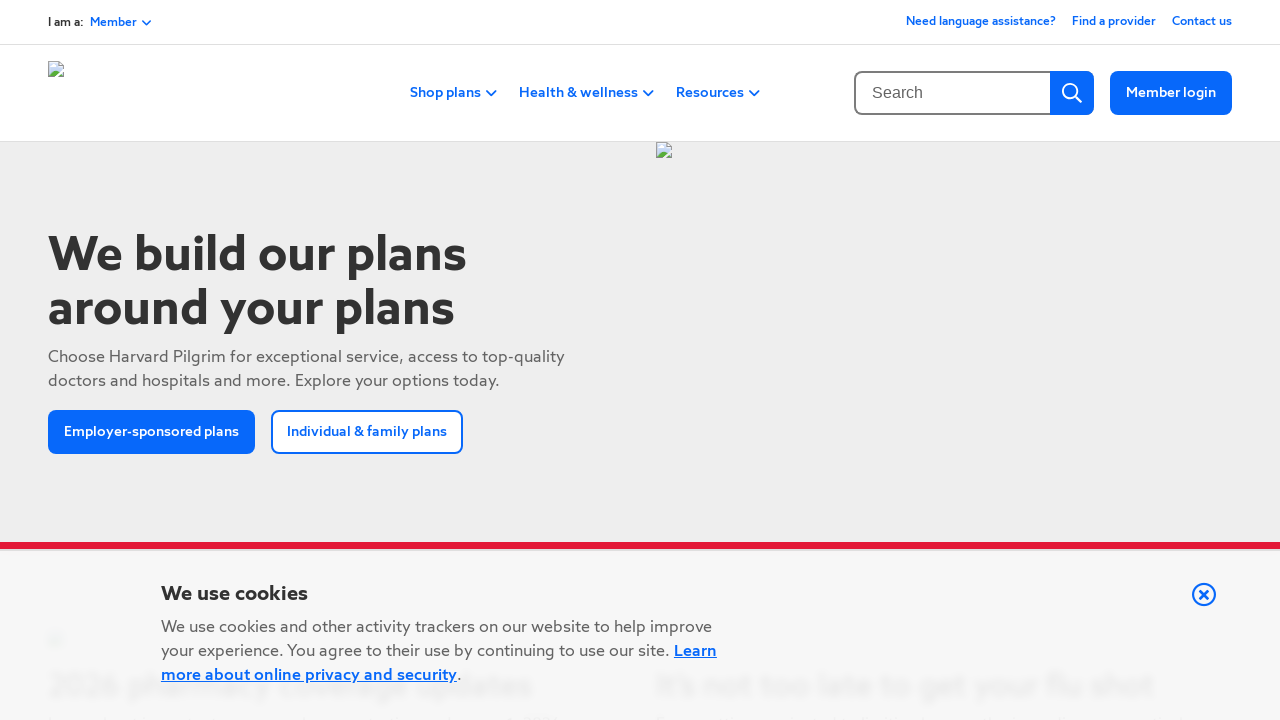